Tests registration form validation when password confirmation doesn't match the password

Starting URL: https://alada.vn/tai-khoan/dang-ky.html

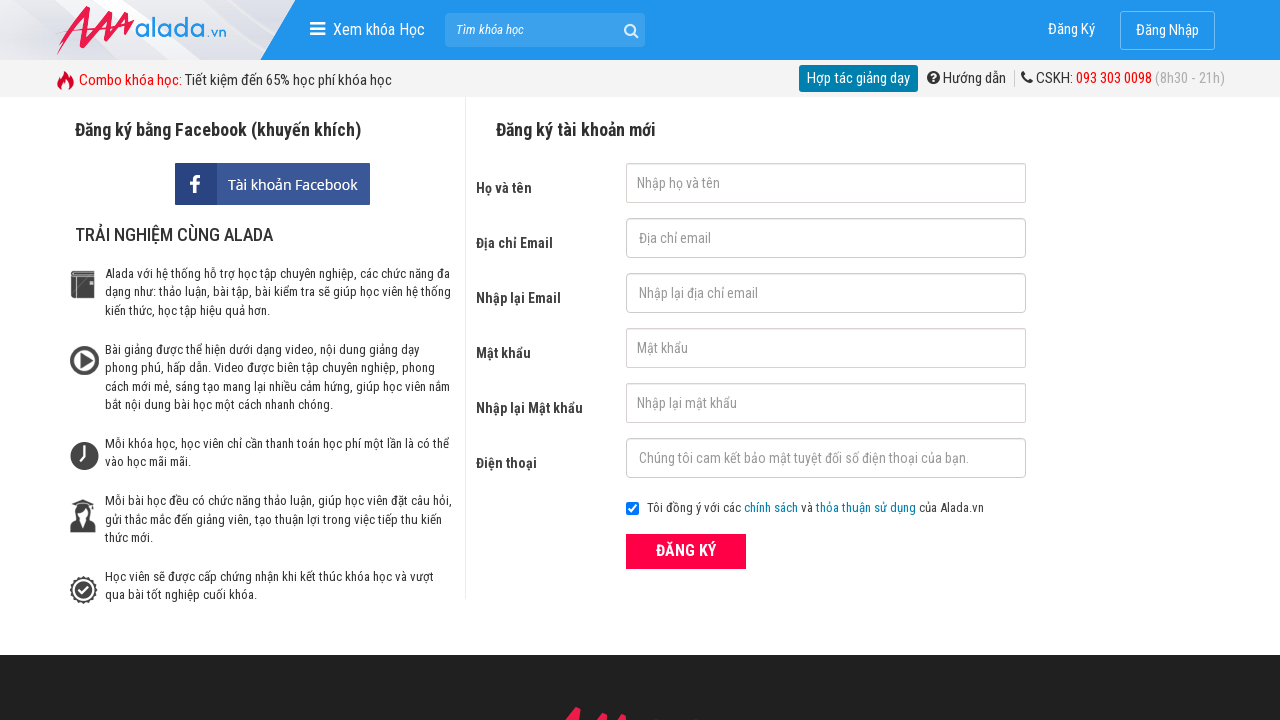

Filled first name field with 'Pham Vo Dong' on //input[@id='txtFirstname']
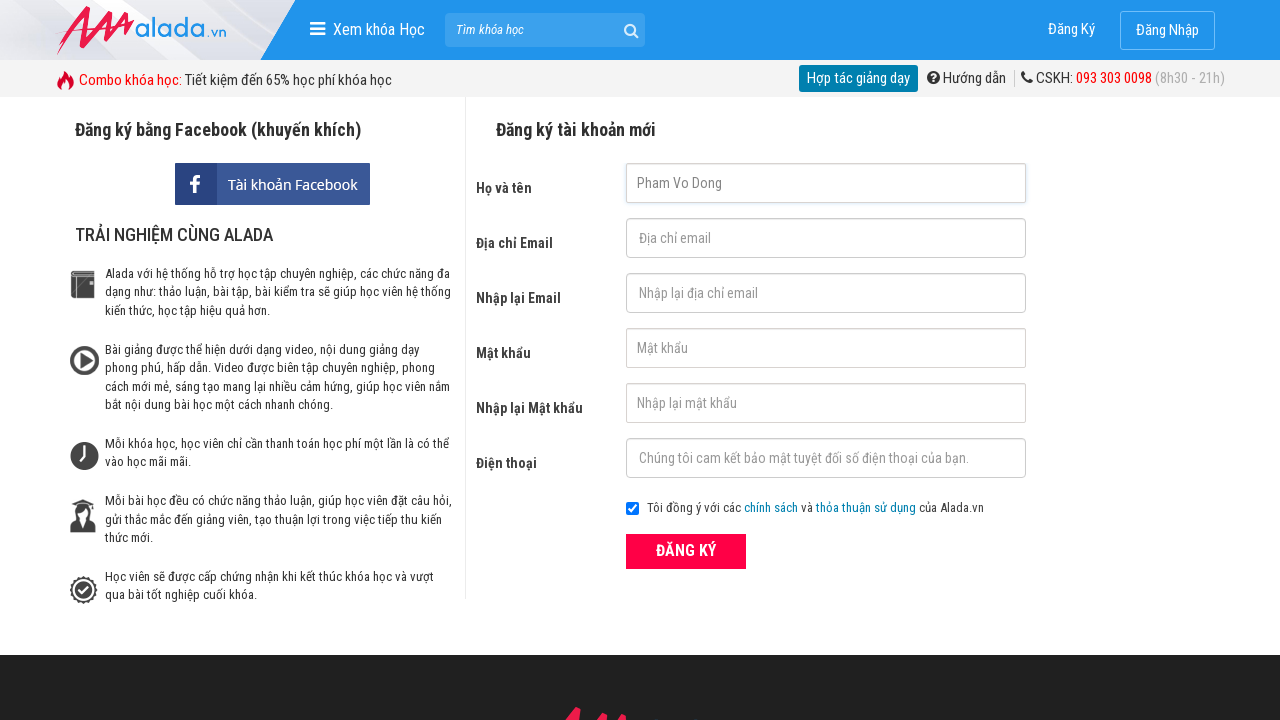

Filled email field with 'phamvodong@gmail.com' on //input[@id='txtEmail']
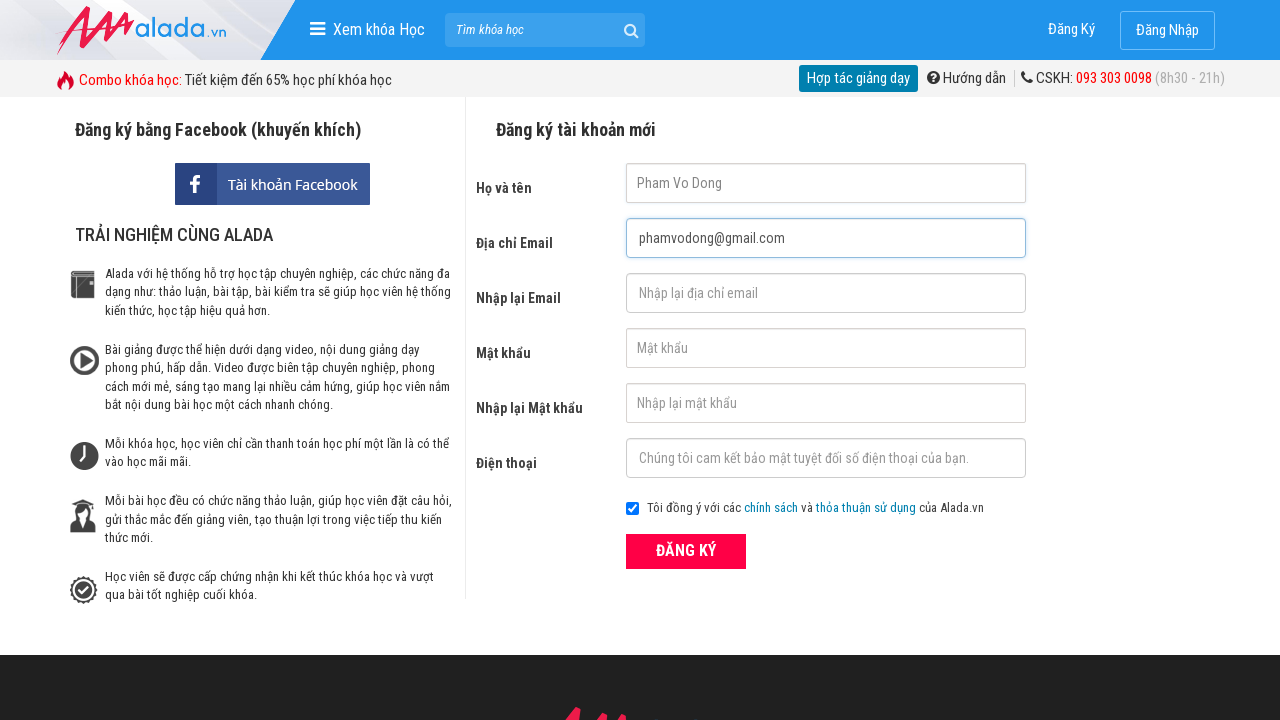

Filled confirm email field with 'phamvodong@gmail.com' on //input[@id='txtCEmail']
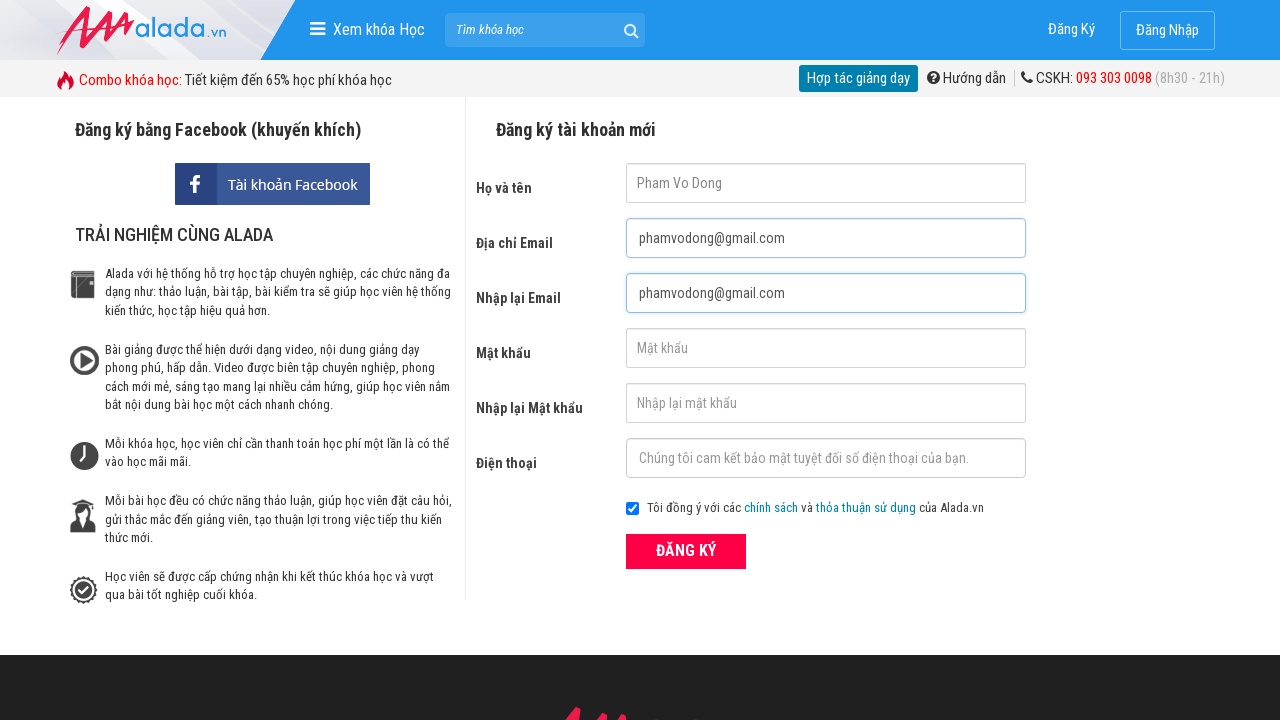

Filled password field with '1234567' on //input[@id='txtPassword']
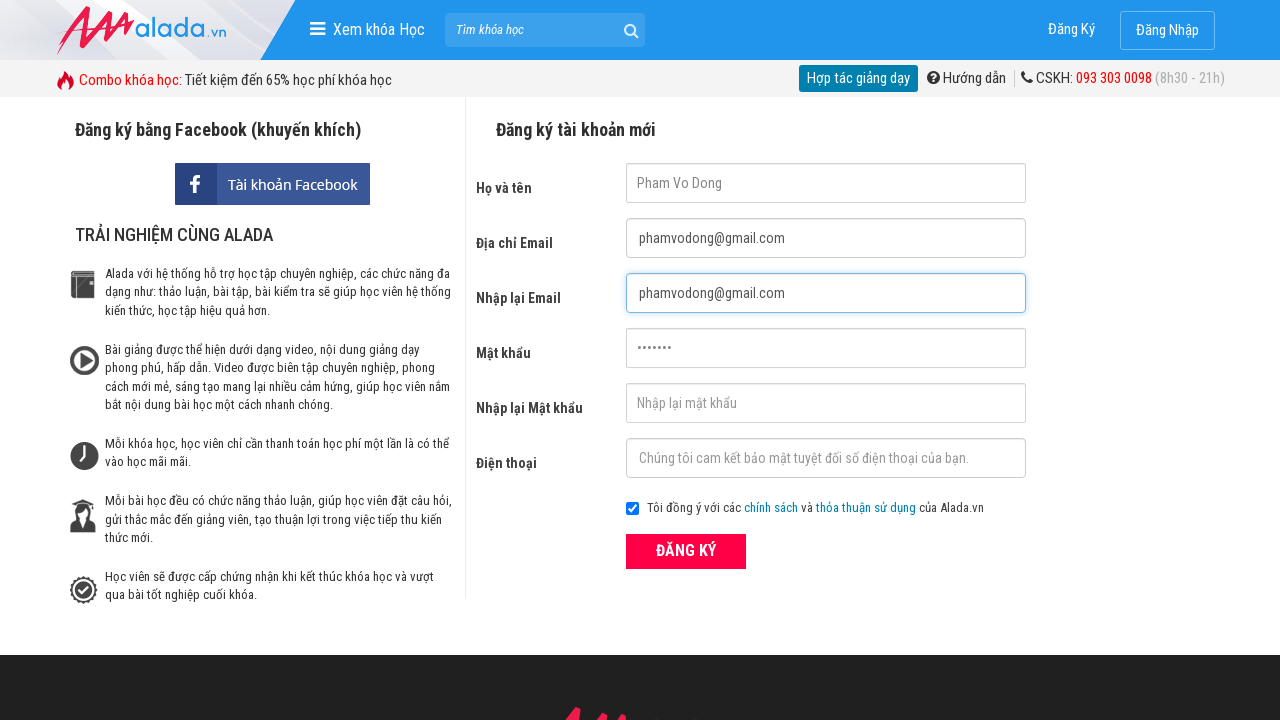

Filled confirm password field with '123456' (mismatched) on //input[@id='txtCPassword']
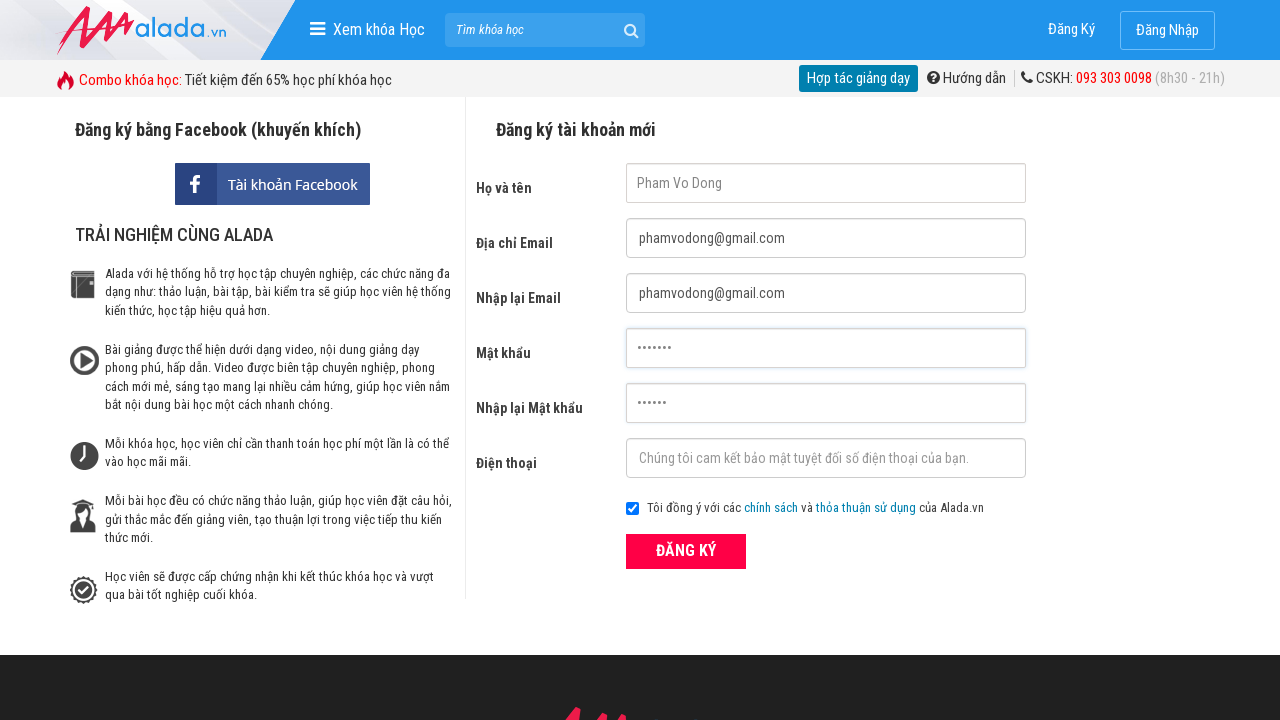

Filled phone number field with '0123456789' on //input[@id='txtPhone']
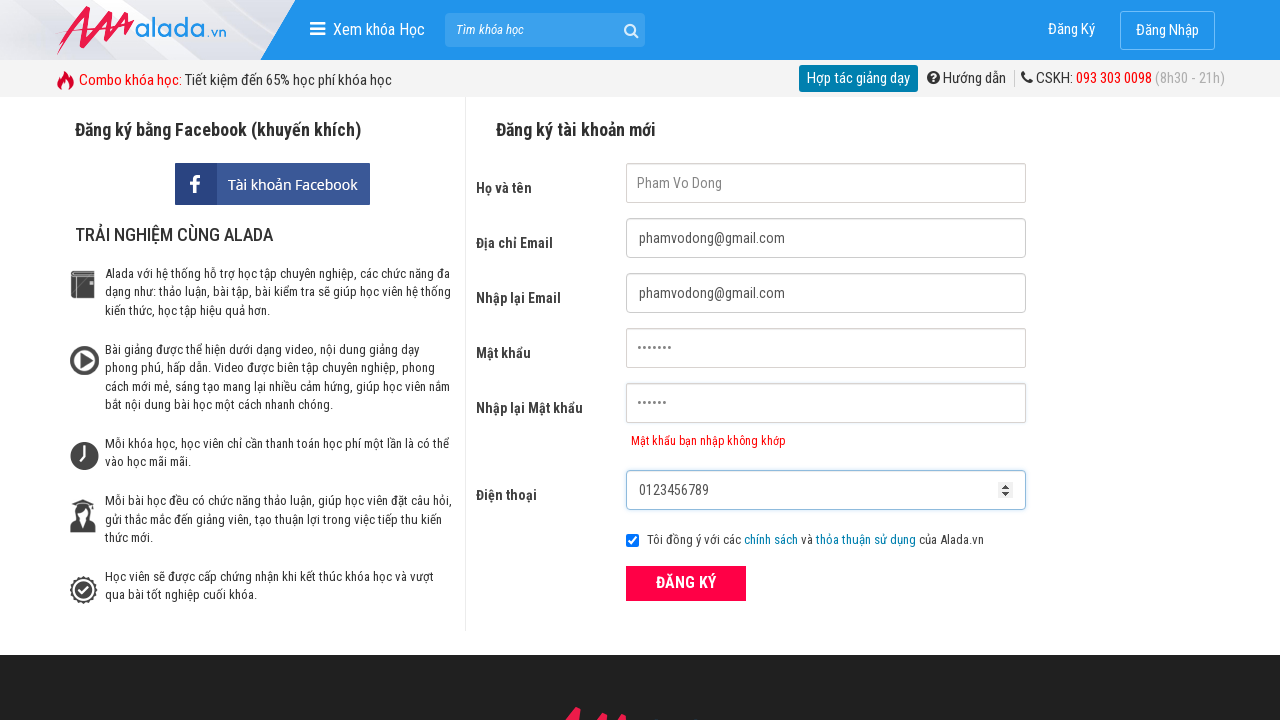

Clicked ĐĂNG KÝ (Register) button at (686, 583) on xpath=//div[@class='field_btn']//button[text()='ĐĂNG KÝ']
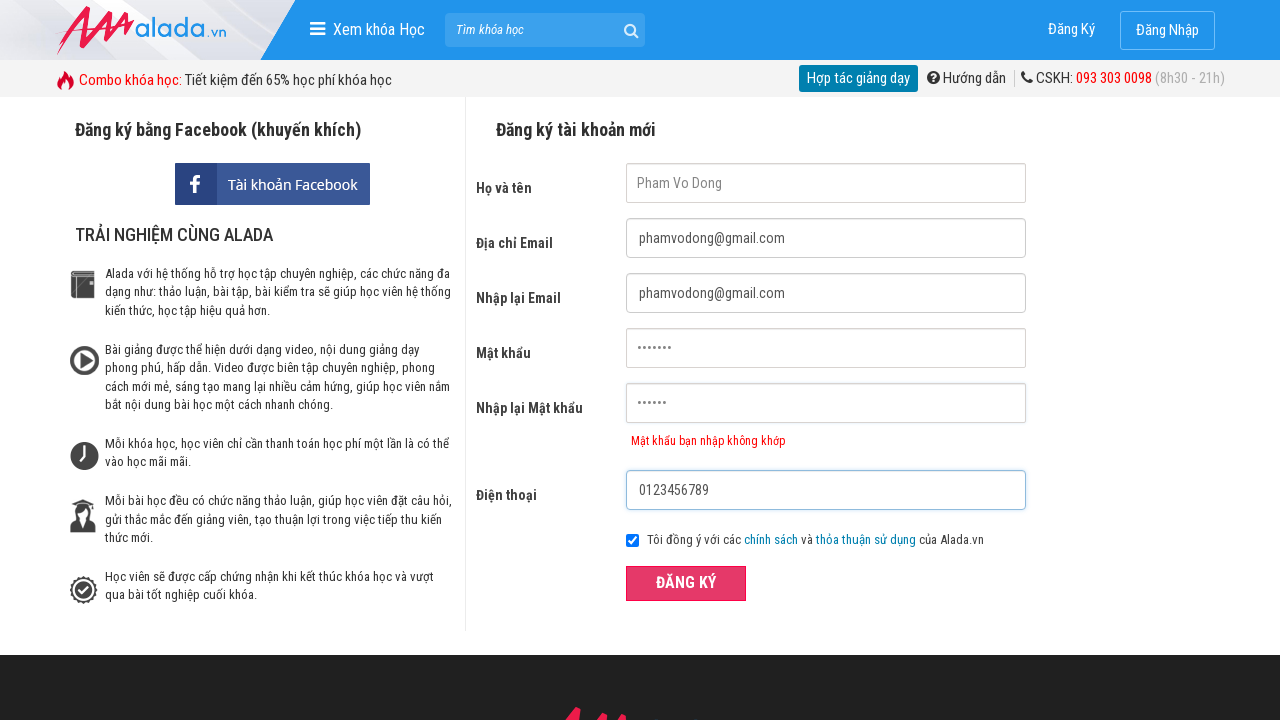

Password mismatch error message appeared with text 'Mật khẩu bạn nhập không khớp'
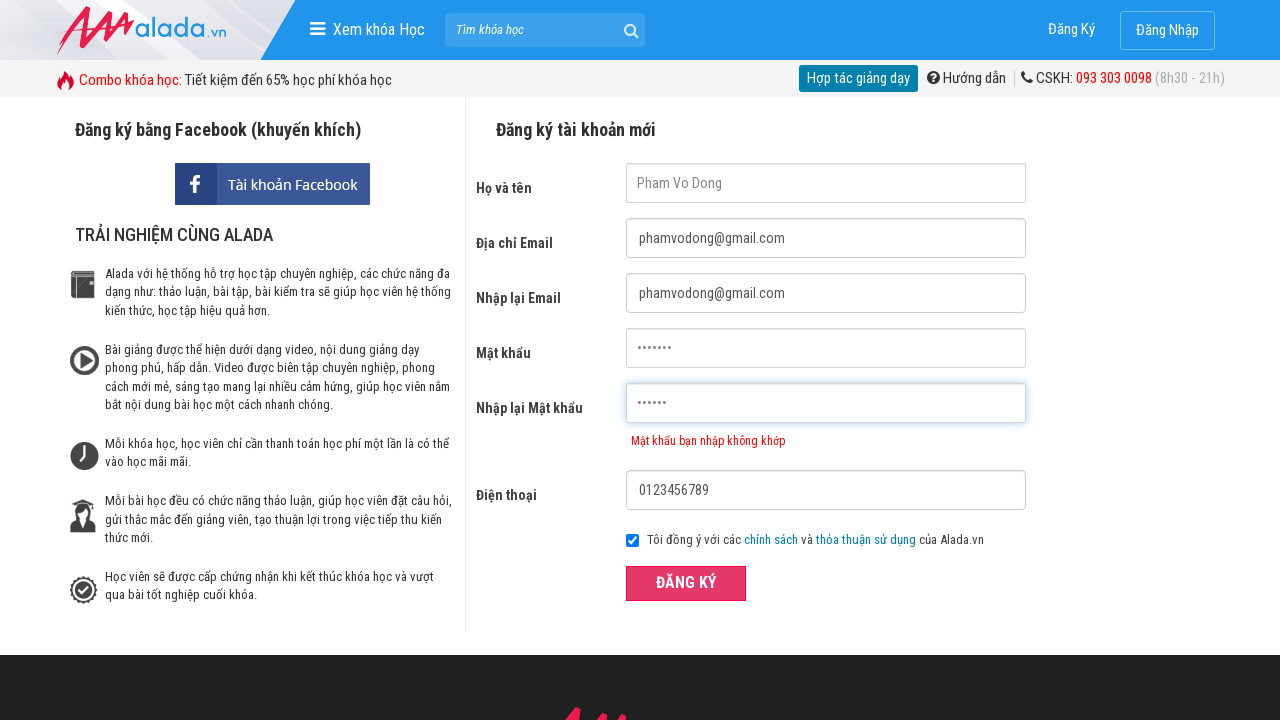

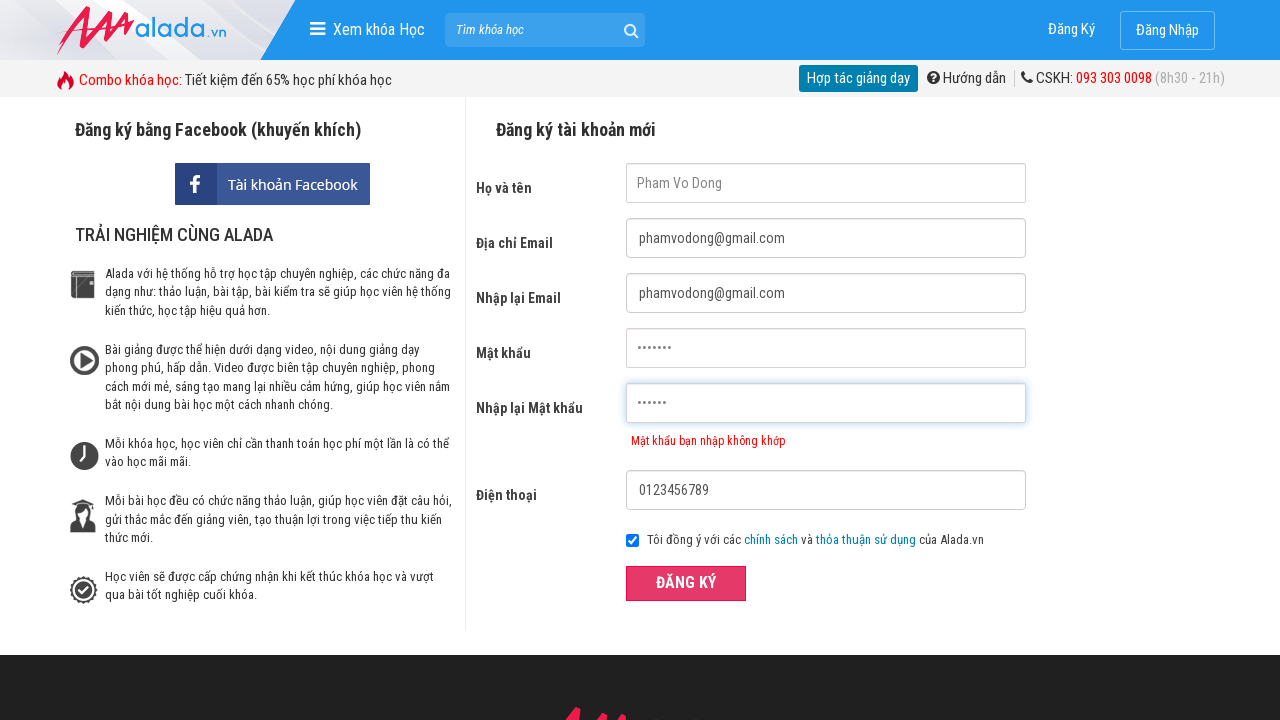